Tests clicking on a button with dynamic ID using various click types including single click, double click, right click, shift+click, and hover

Starting URL: https://thefreerangetester.github.io/sandbox-automation-testing/

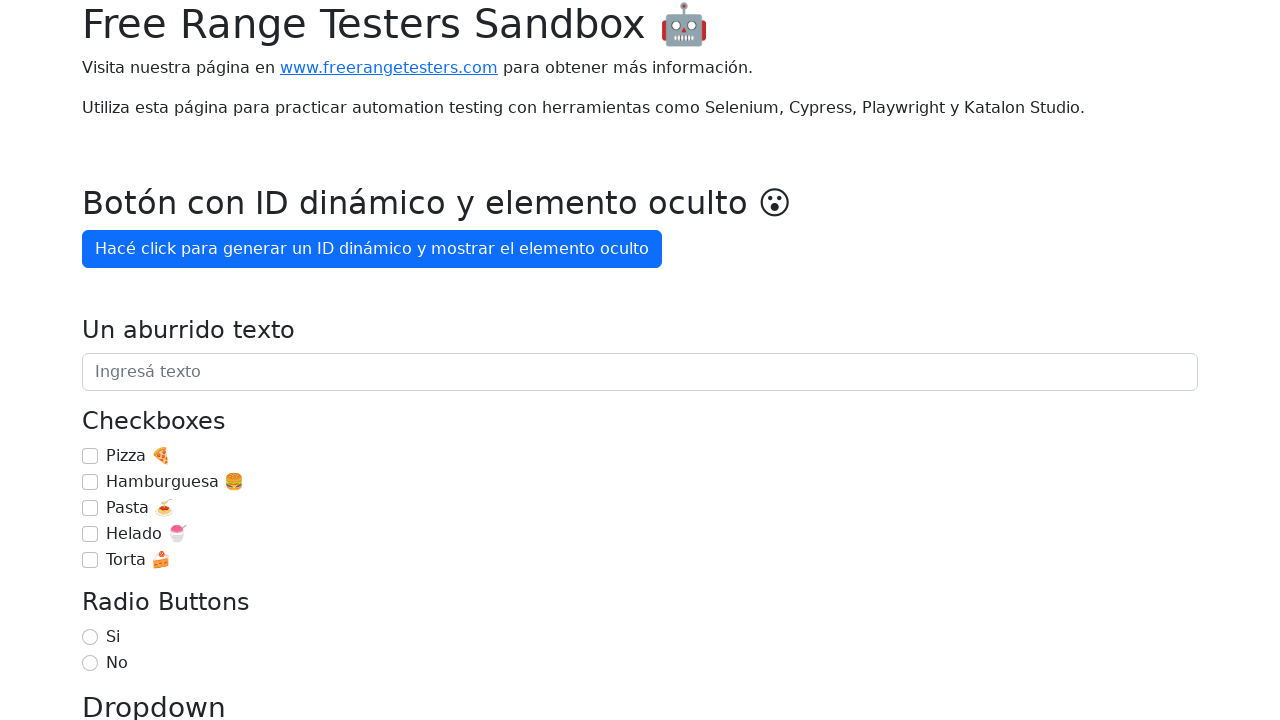

Navigated to sandbox automation testing page
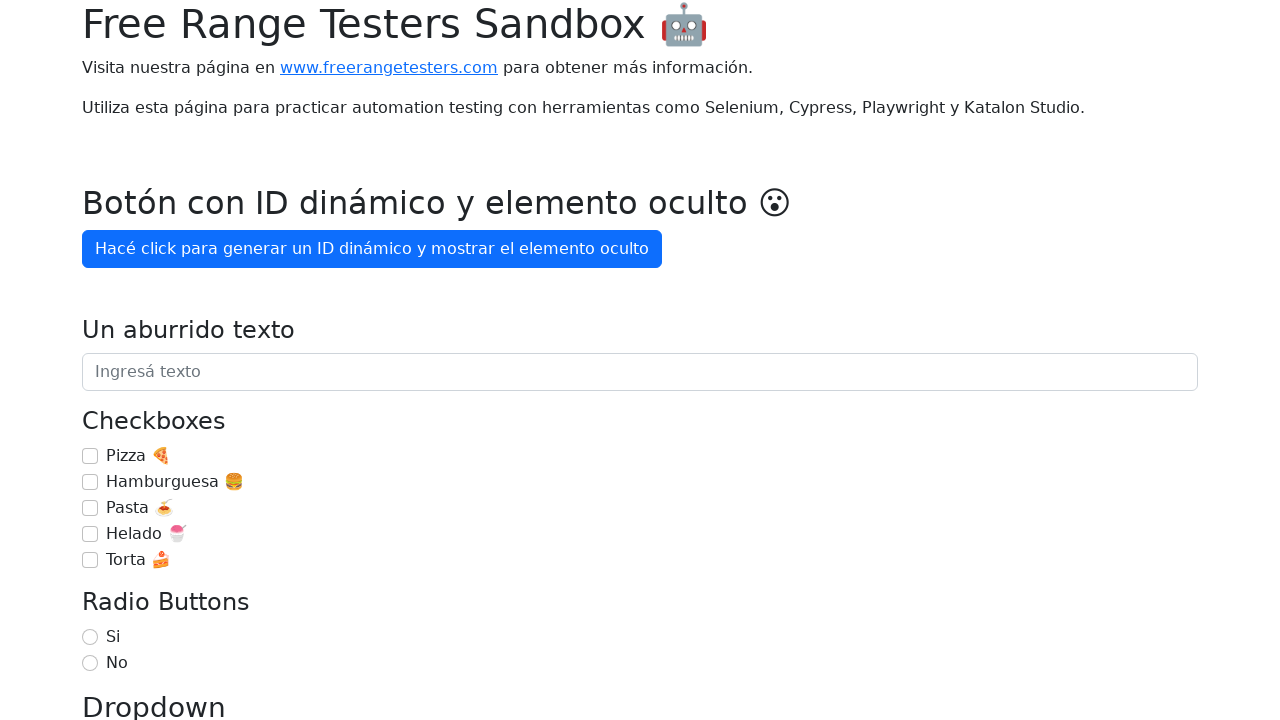

Located button with dynamic ID
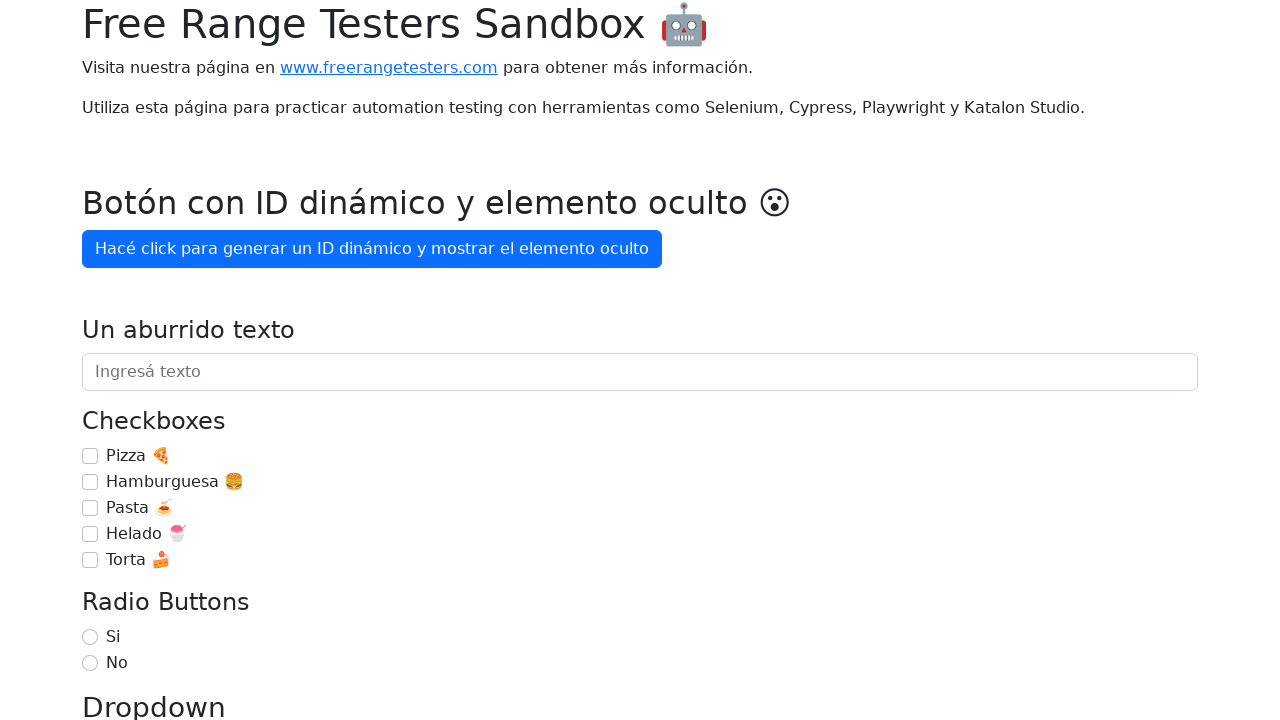

Performed forced click on dynamic ID button at (372, 249) on internal:role=button[name="Hacé click para generar un ID dinámico y mostrar el e
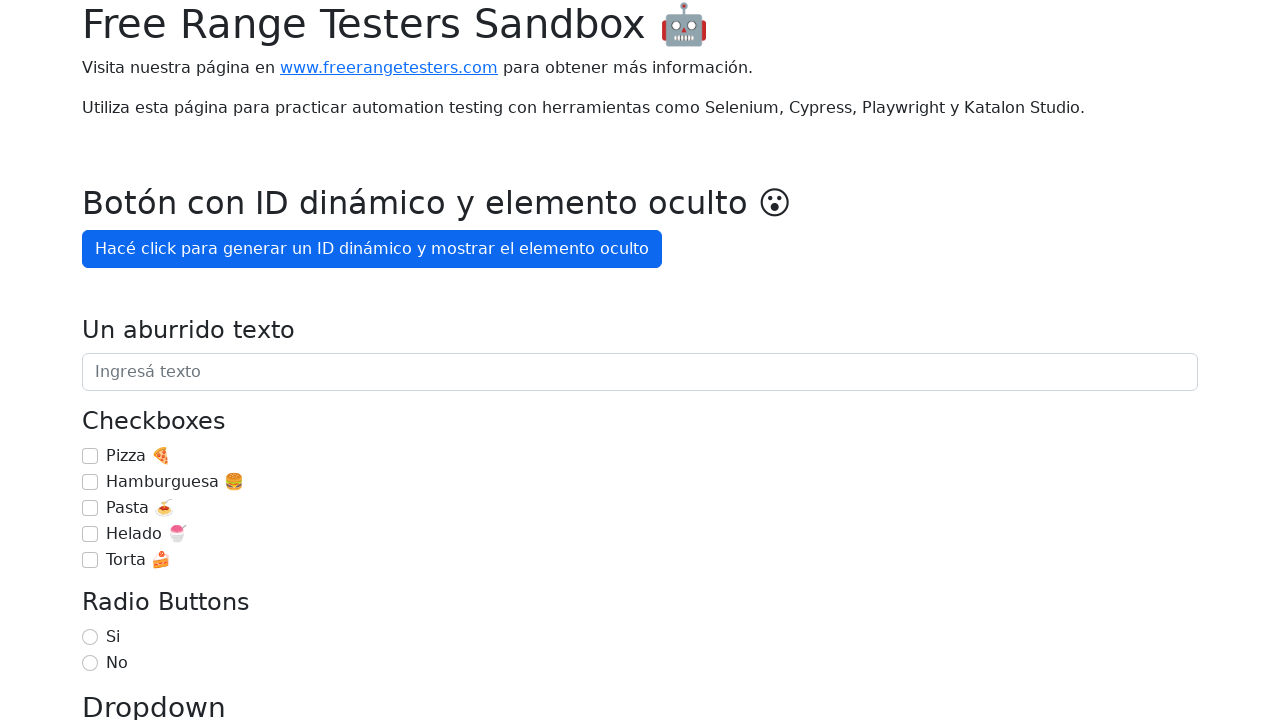

Performed double click on dynamic ID button at (372, 249) on internal:role=button[name="Hacé click para generar un ID dinámico y mostrar el e
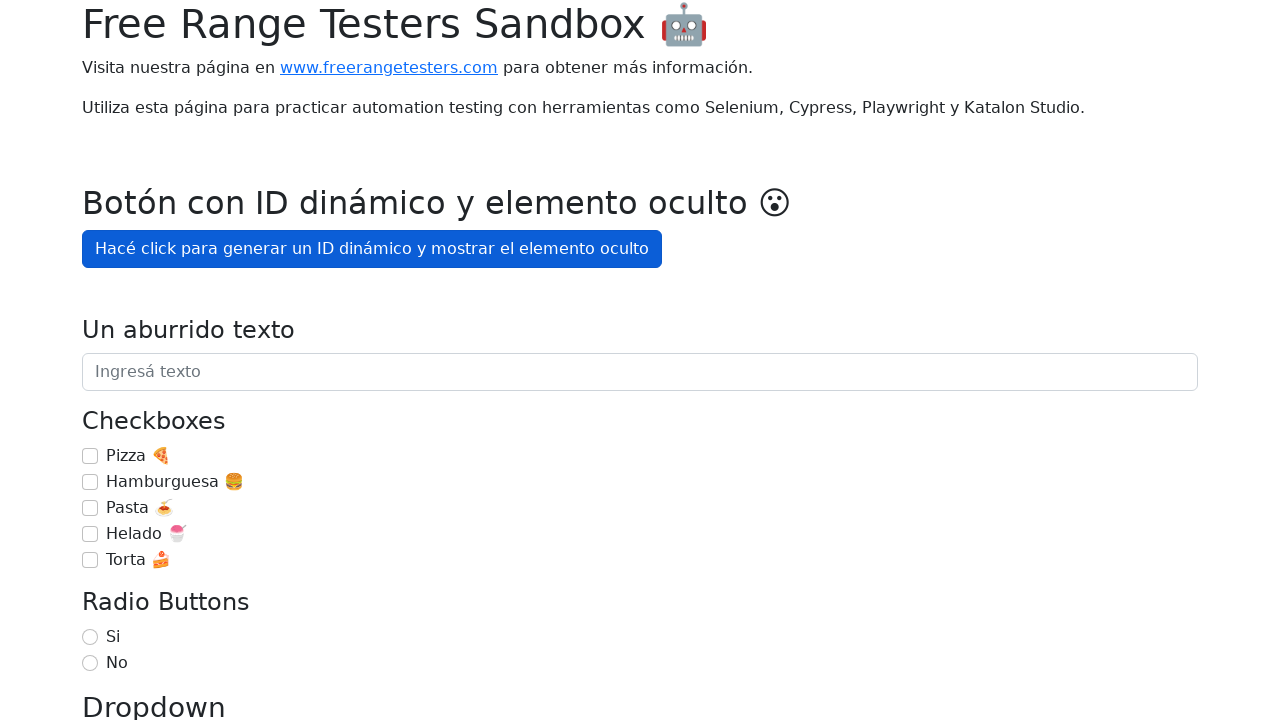

Performed right click on dynamic ID button at (372, 249) on internal:role=button[name="Hacé click para generar un ID dinámico y mostrar el e
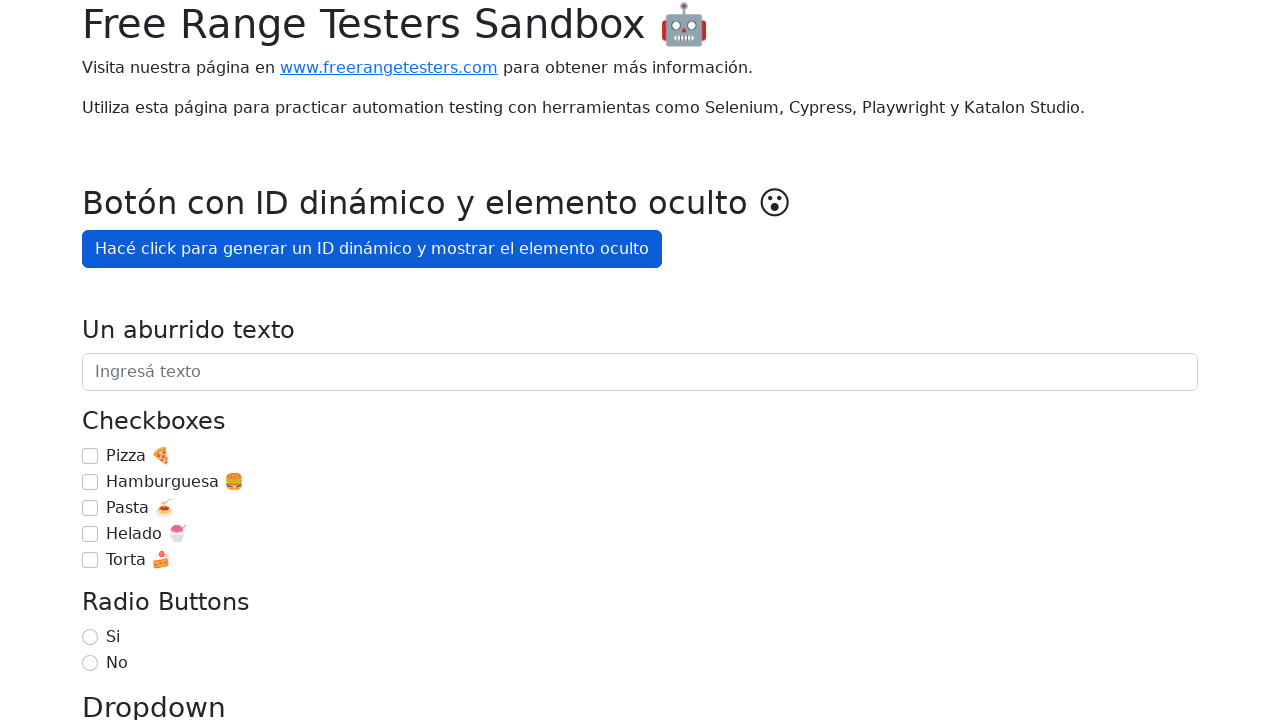

Performed Shift+click on dynamic ID button at (372, 249) on internal:role=button[name="Hacé click para generar un ID dinámico y mostrar el e
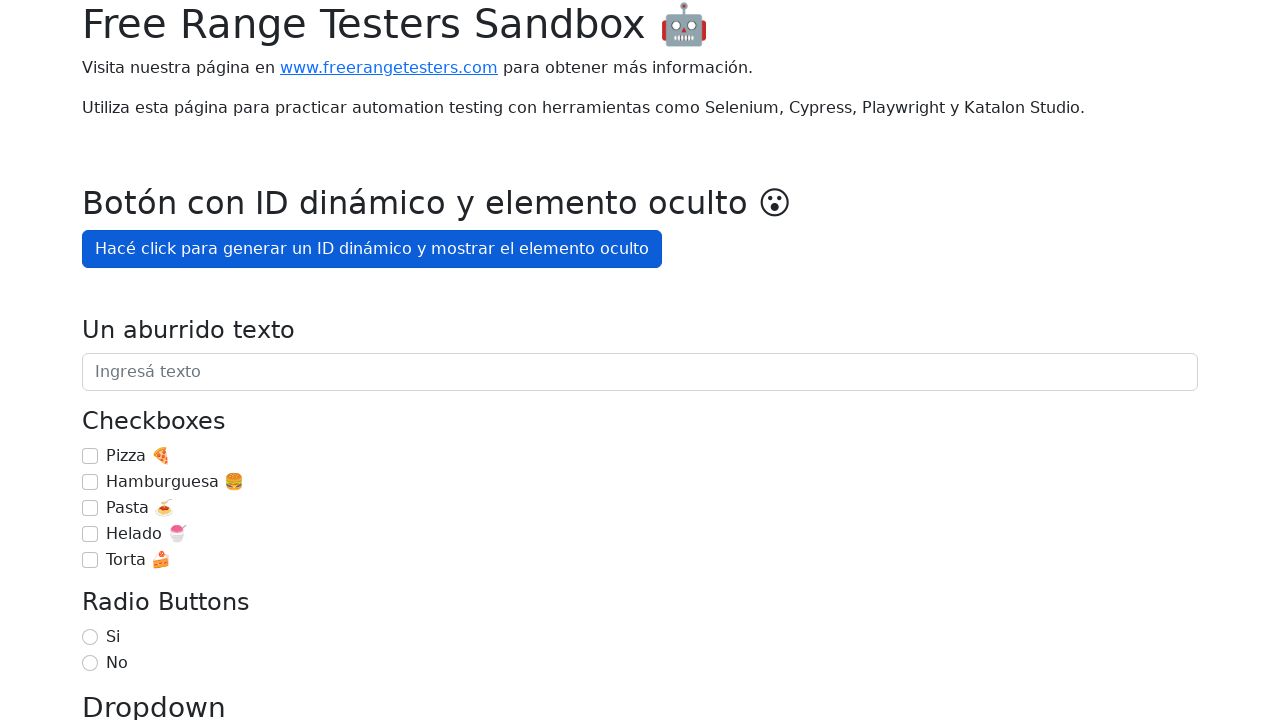

Hovered over dynamic ID button at (372, 249) on internal:role=button[name="Hacé click para generar un ID dinámico y mostrar el e
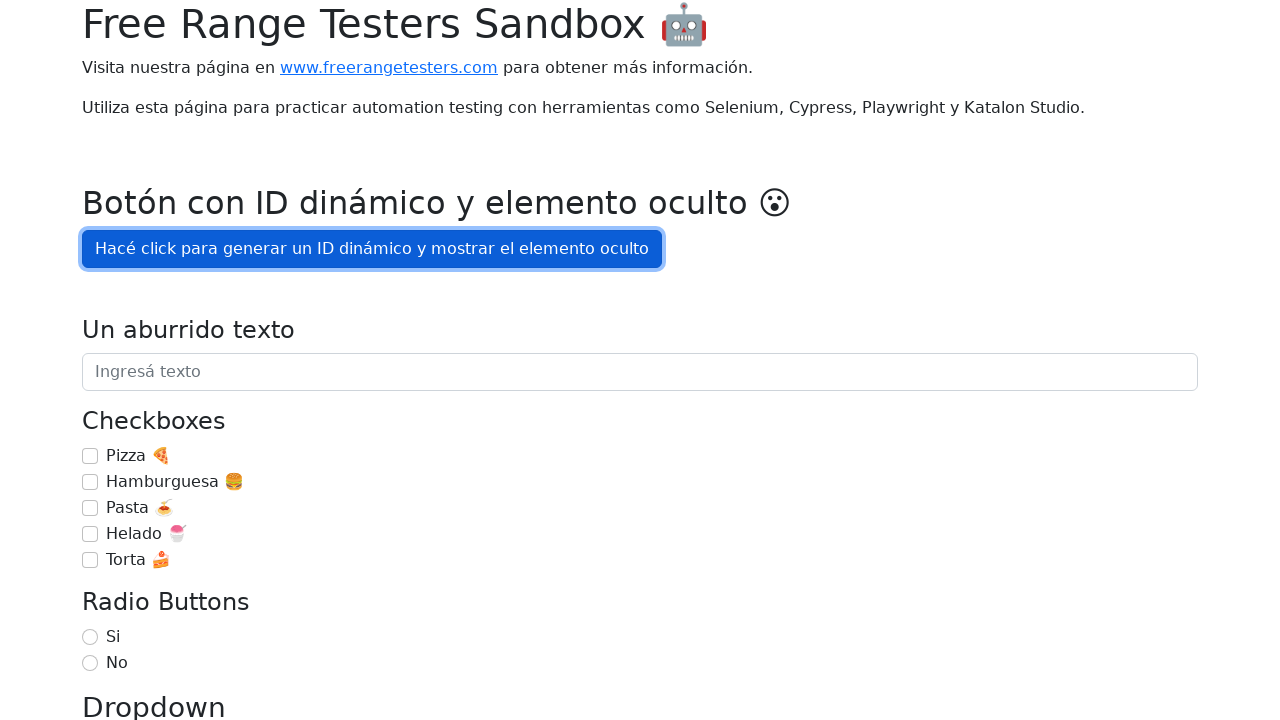

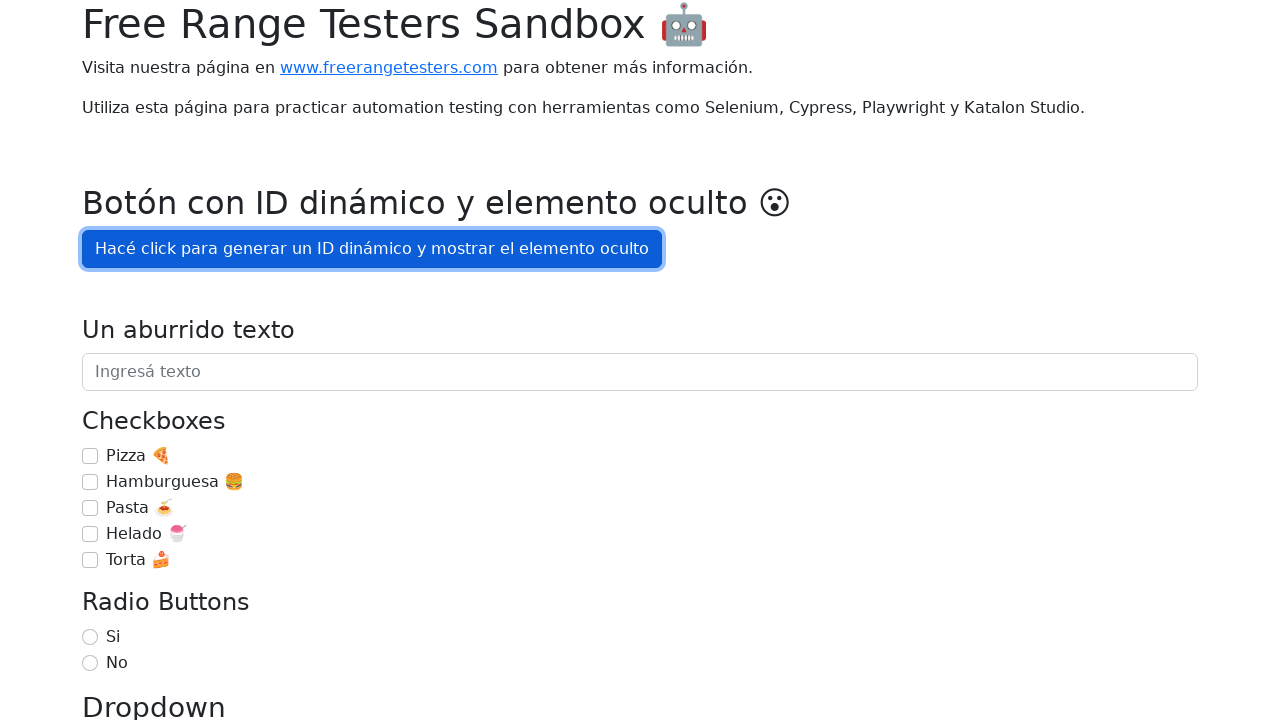